Tests iframe switching functionality by navigating to W3Schools JavaScript demo page, switching to the result iframe, and clicking a button

Starting URL: https://www.w3schools.com/js/tryit.asp?filename=tryjs_myfirst

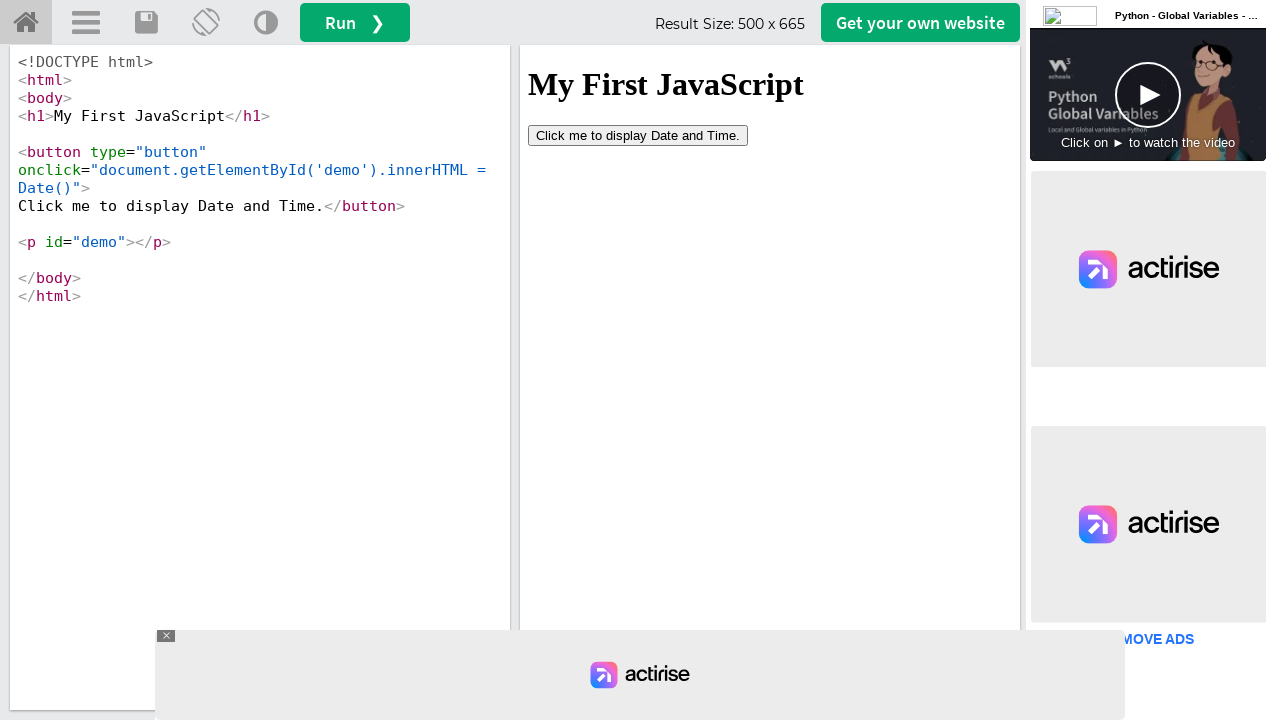

Located the iframeResult frame
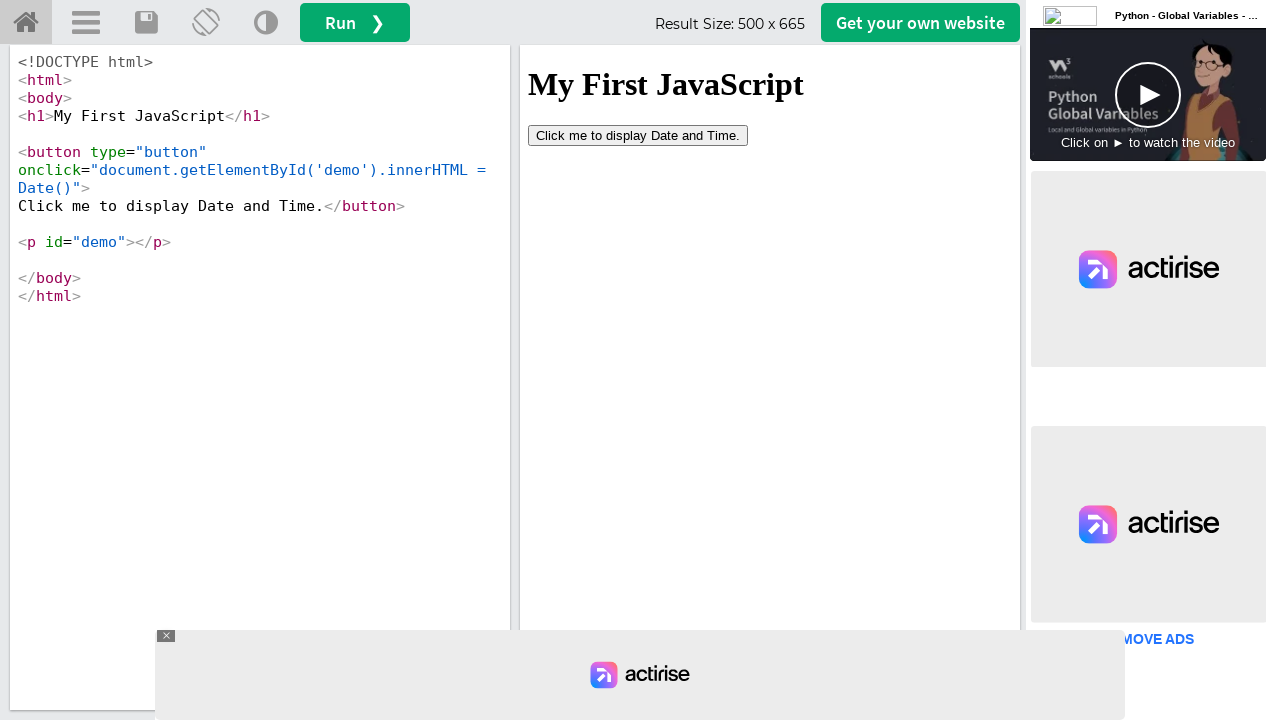

Clicked the 'Click me to display' button inside the iframe at (638, 135) on #iframeResult >> internal:control=enter-frame >> xpath=//button[contains(text(),
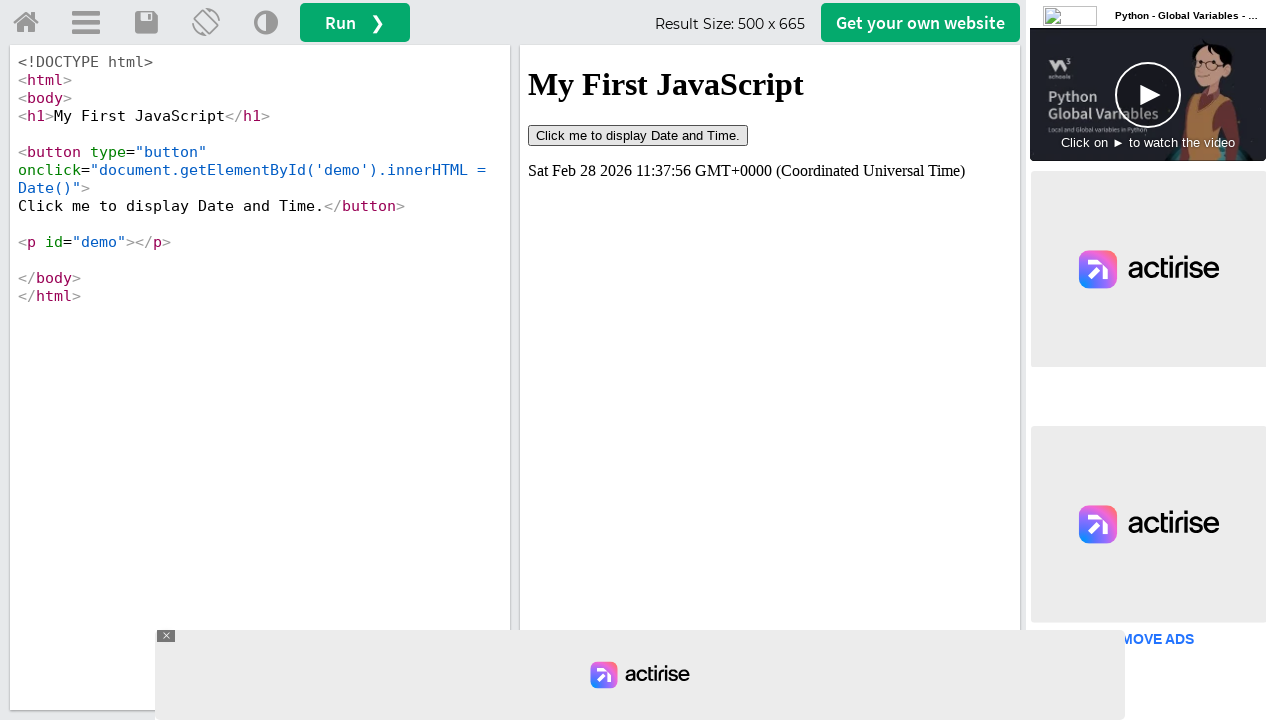

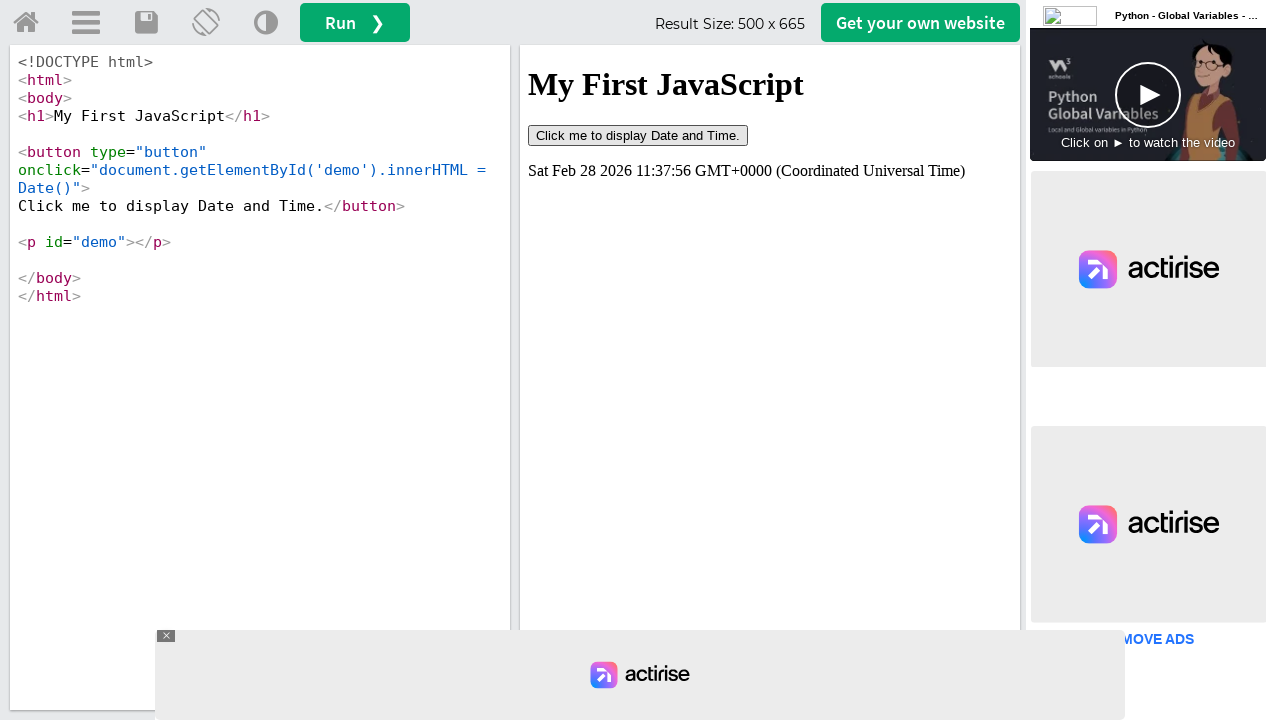